Clicks the Enable button to enable a disabled text input and verifies the "It's enabled!" message appears

Starting URL: https://the-internet.herokuapp.com/dynamic_controls

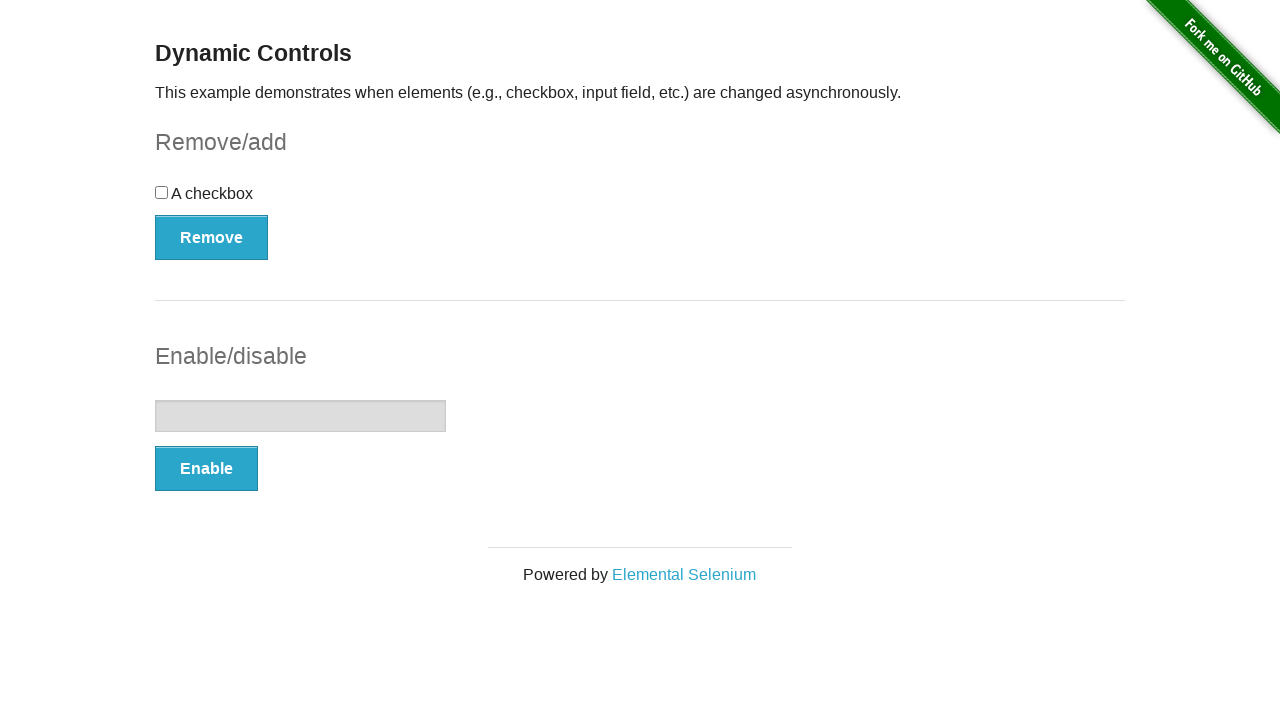

Clicked the Enable button to enable the disabled text input at (206, 469) on button:has-text('Enable')
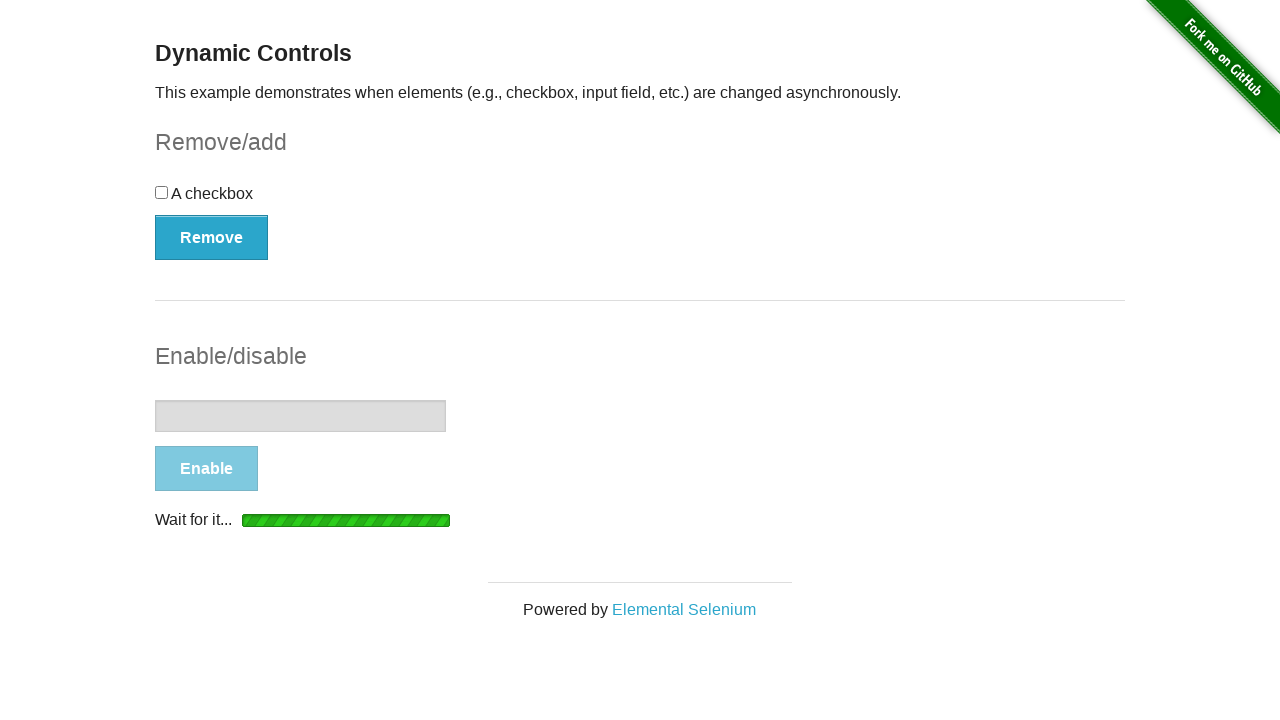

Verified the "It's enabled!" message appeared
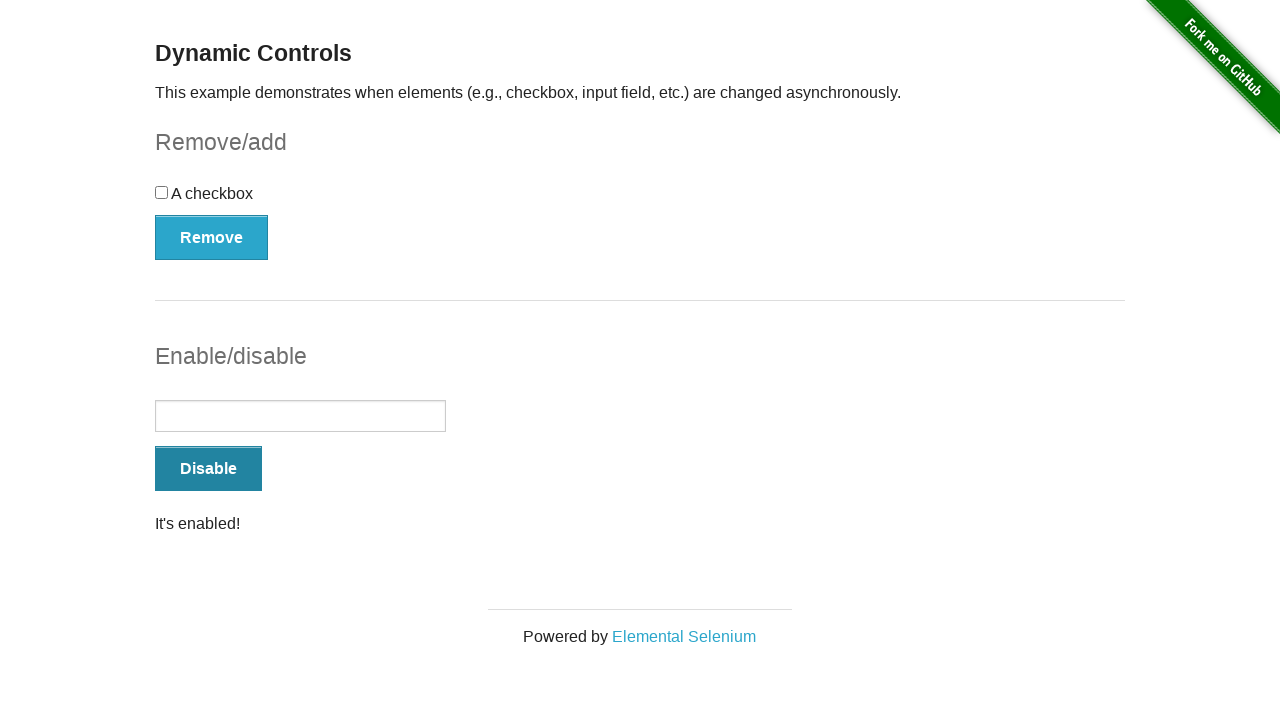

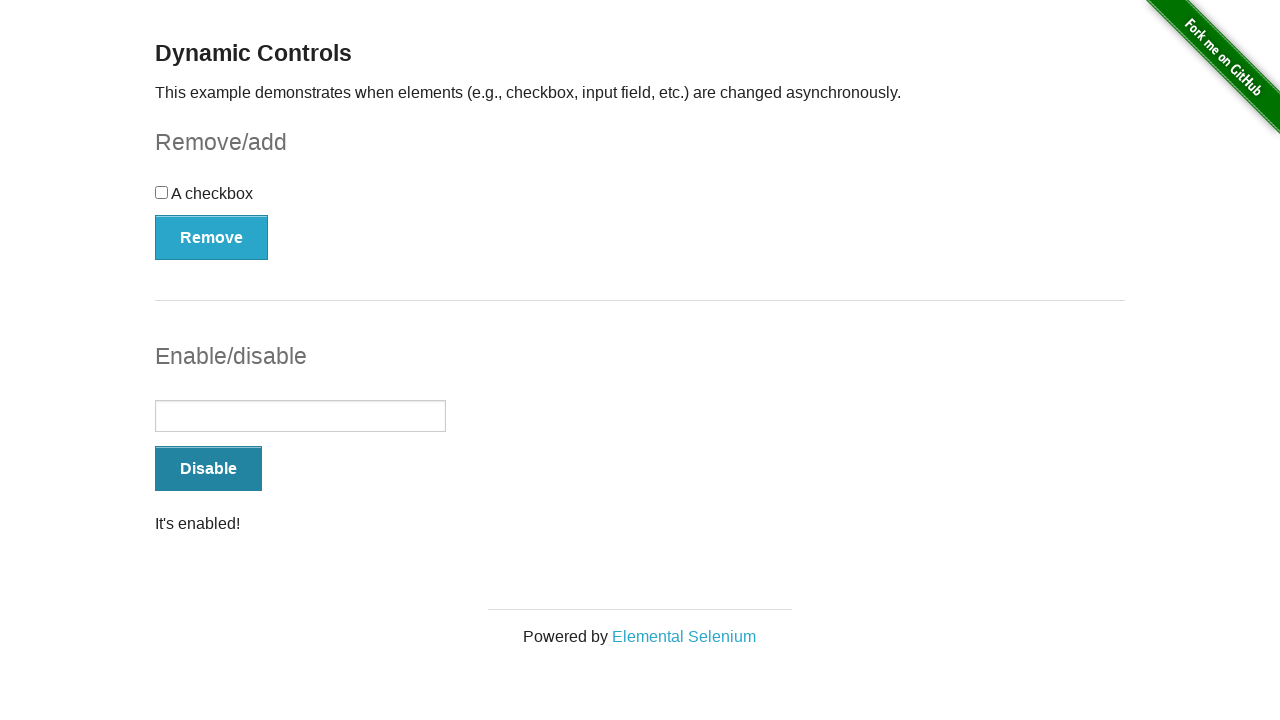